Tests a TodoMVC application by creating three todo items (Buy dog food, Feed the dog, Book a vet's appointment), marking two of them as completed, and verifying that only 1 item remains uncompleted.

Starting URL: https://todo-app.serenity-js.org/

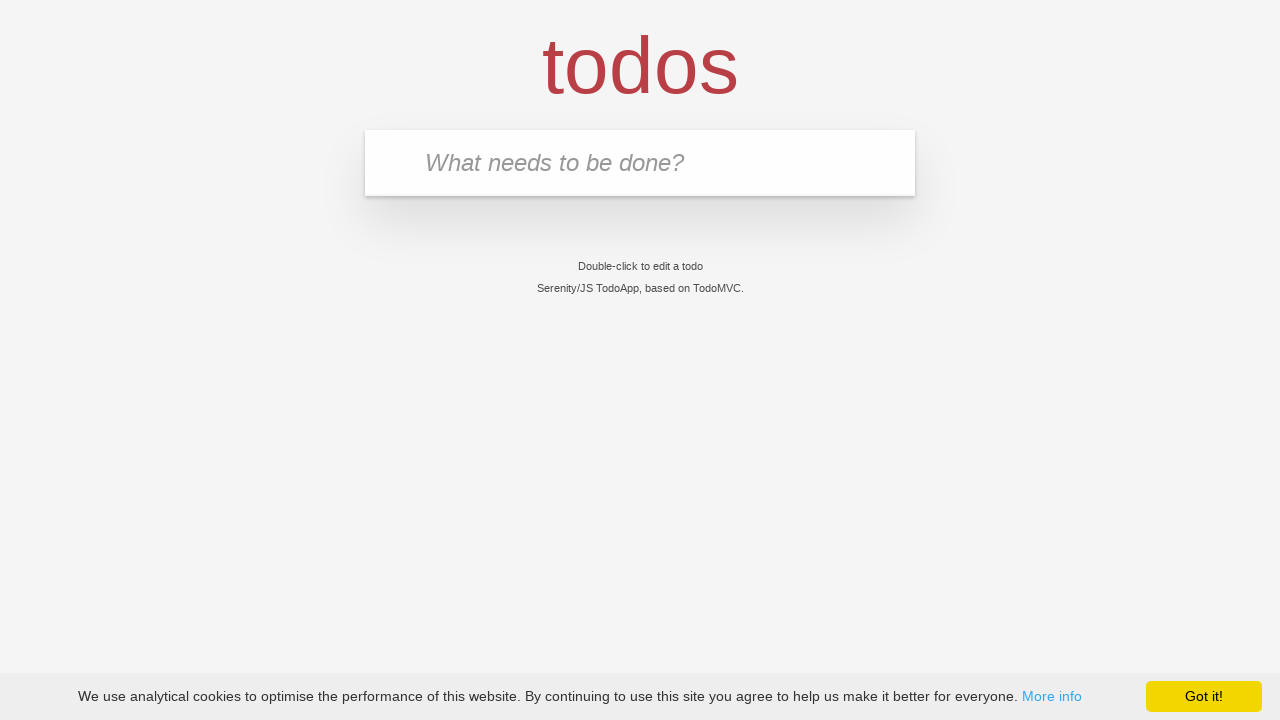

Waited for todo input field to be visible
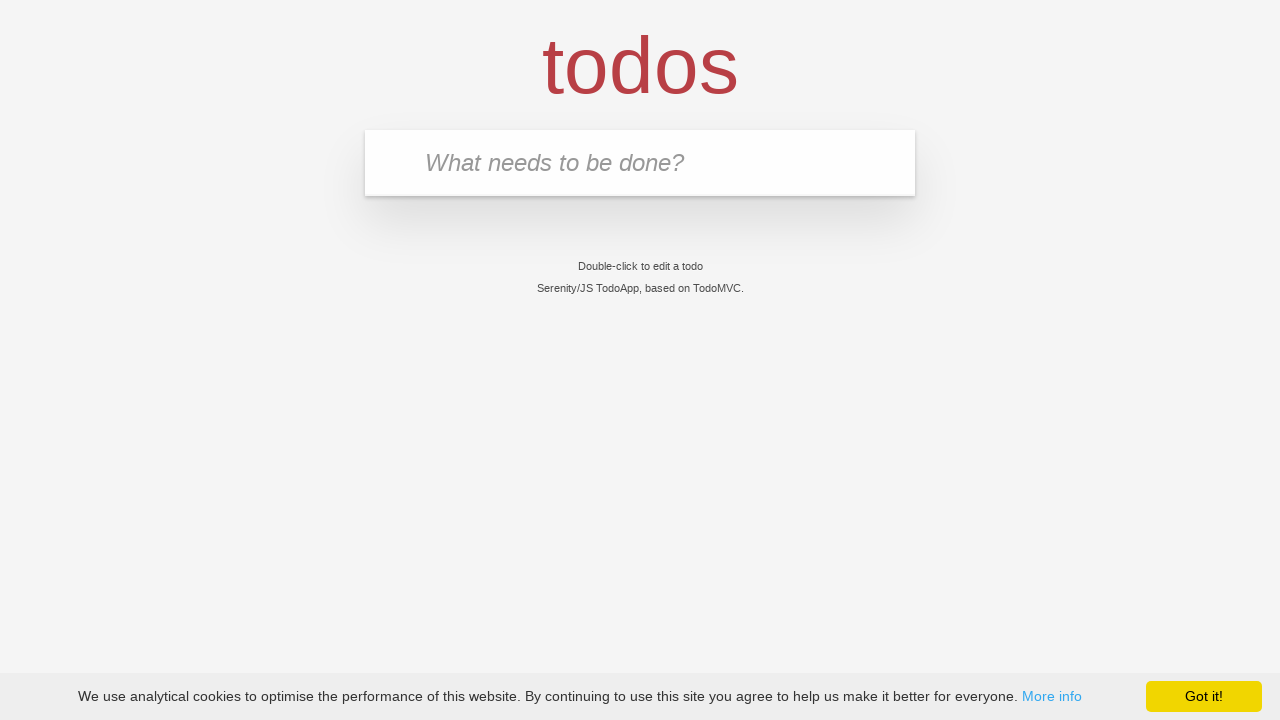

Filled input field with 'Buy dog food' on input.new-todo
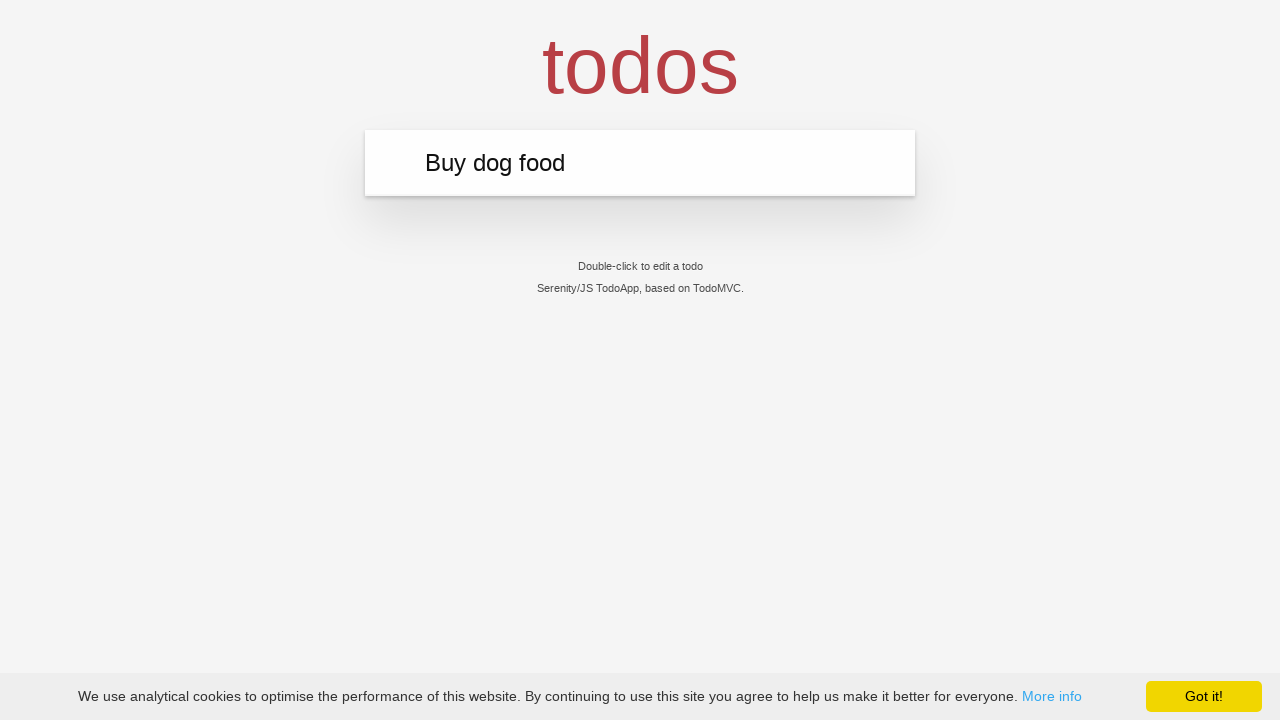

Pressed Enter to add 'Buy dog food' to the todo list on input.new-todo
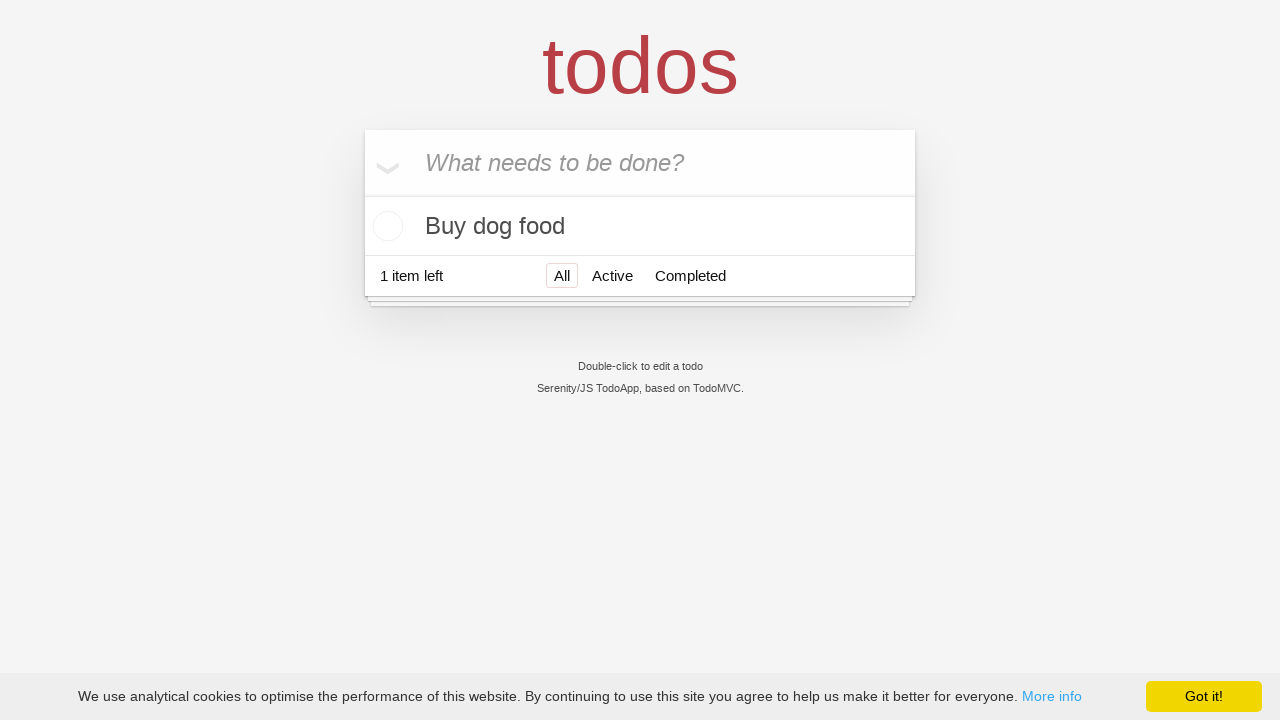

Verified that 'Buy dog food' todo item appeared in the list
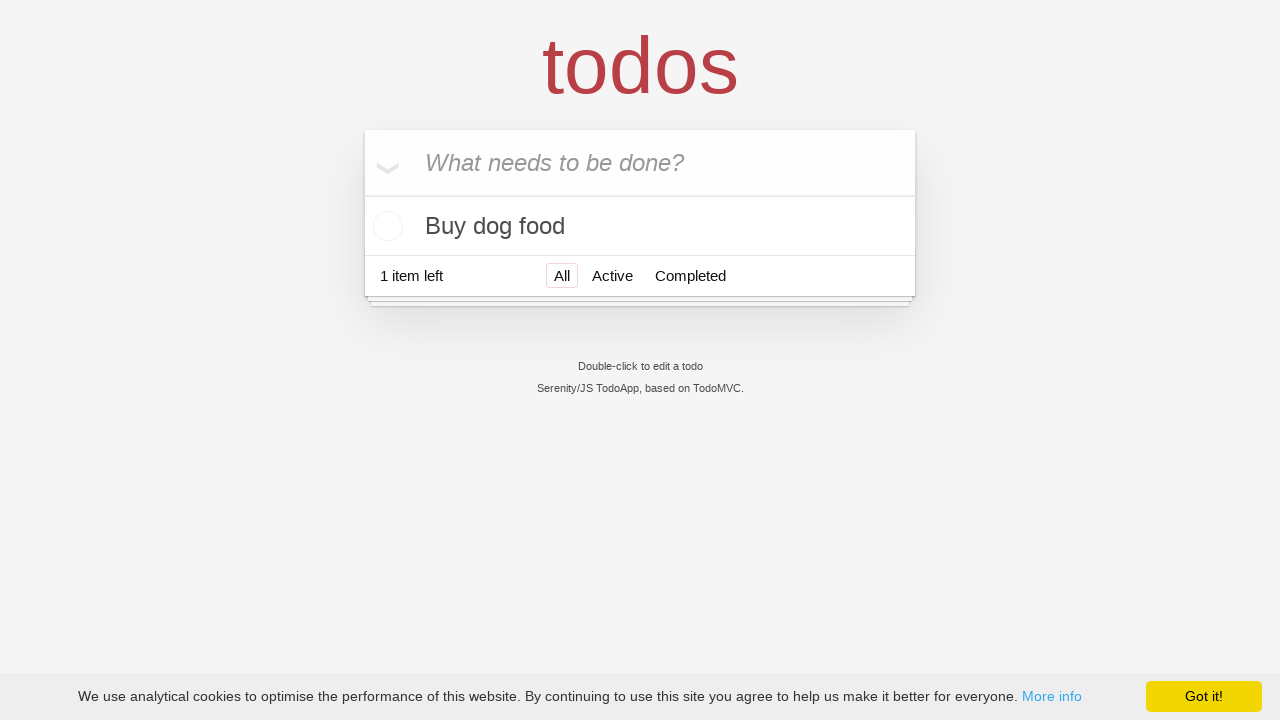

Filled input field with 'Feed the dog' on input.new-todo
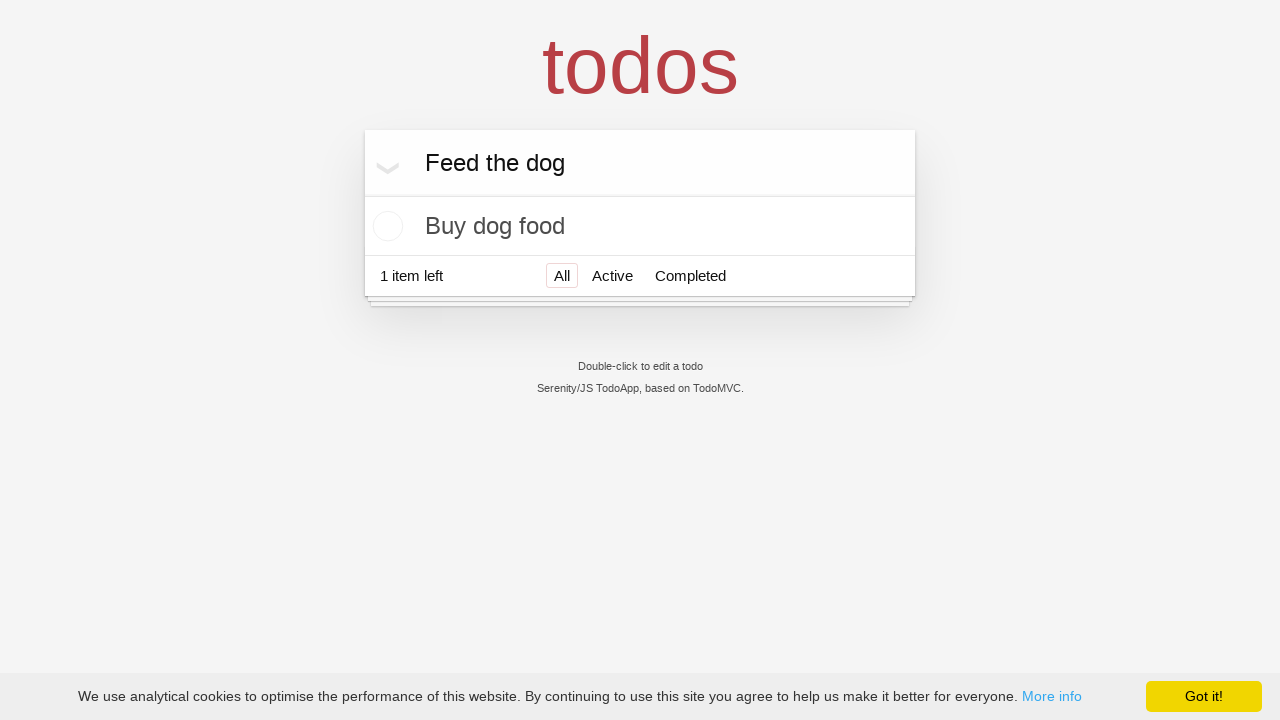

Pressed Enter to add 'Feed the dog' to the todo list on input.new-todo
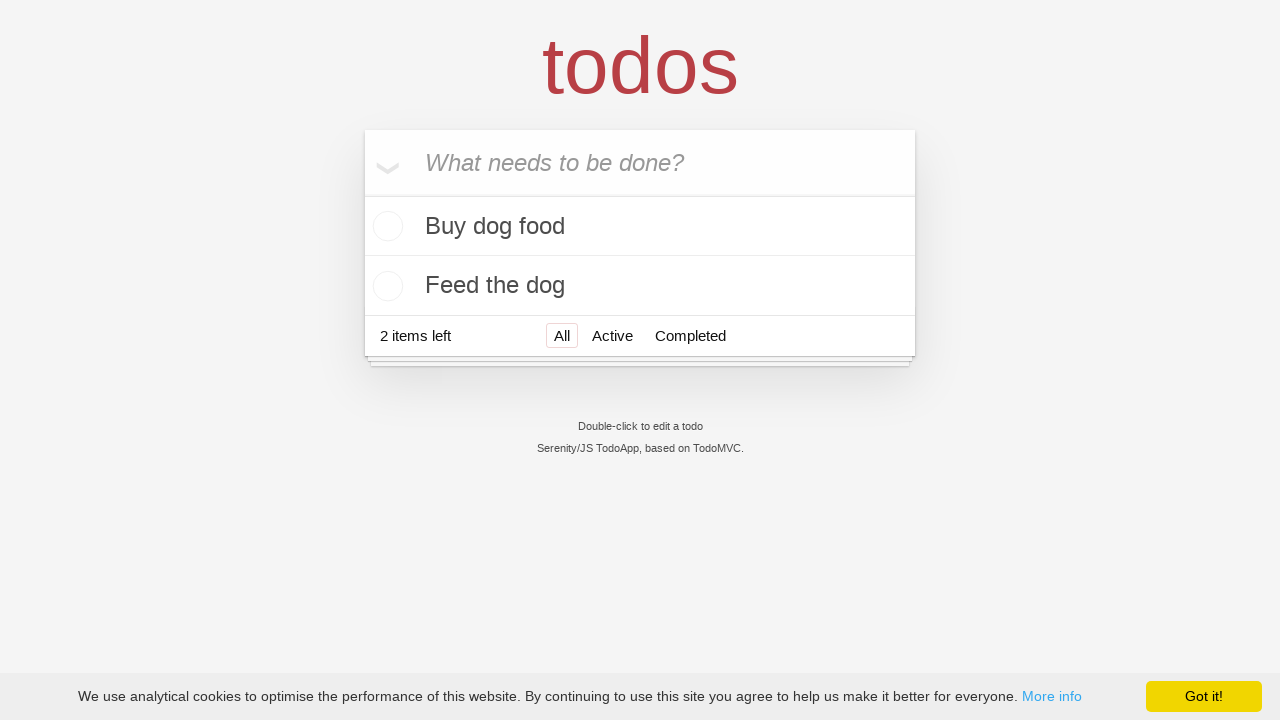

Verified that 'Feed the dog' todo item appeared in the list
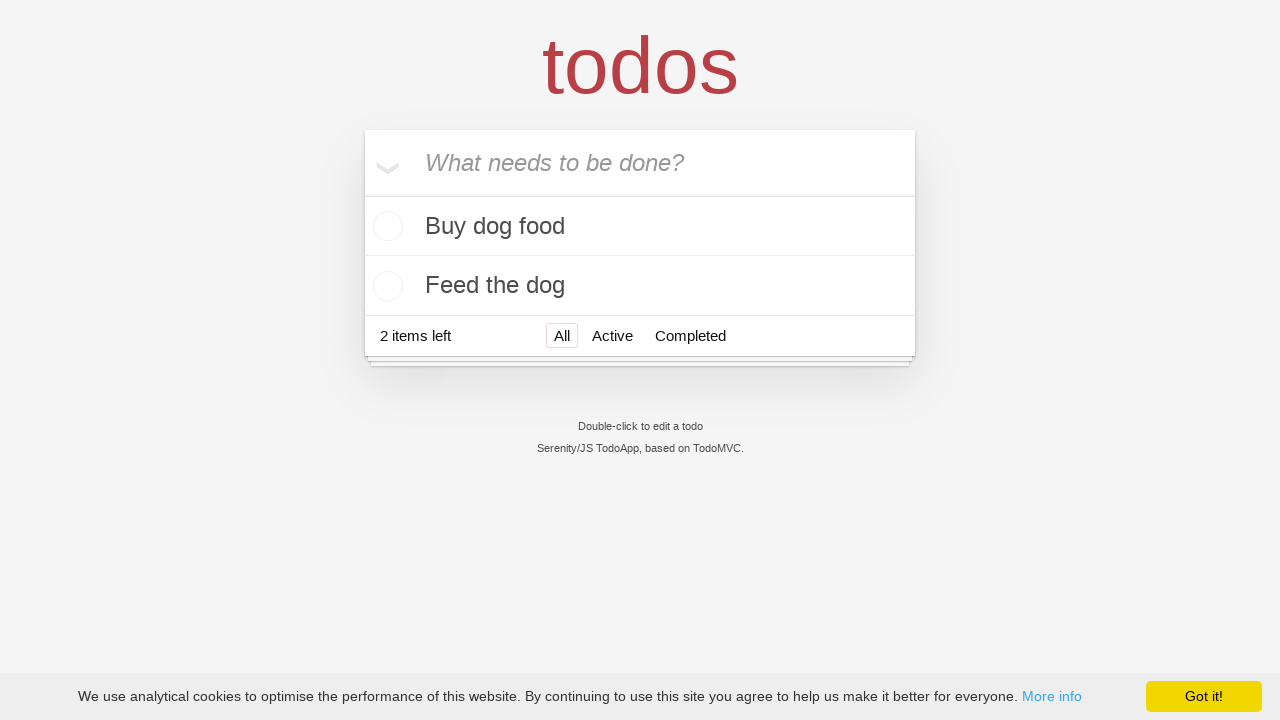

Filled input field with 'Book a vet's appointment' on input.new-todo
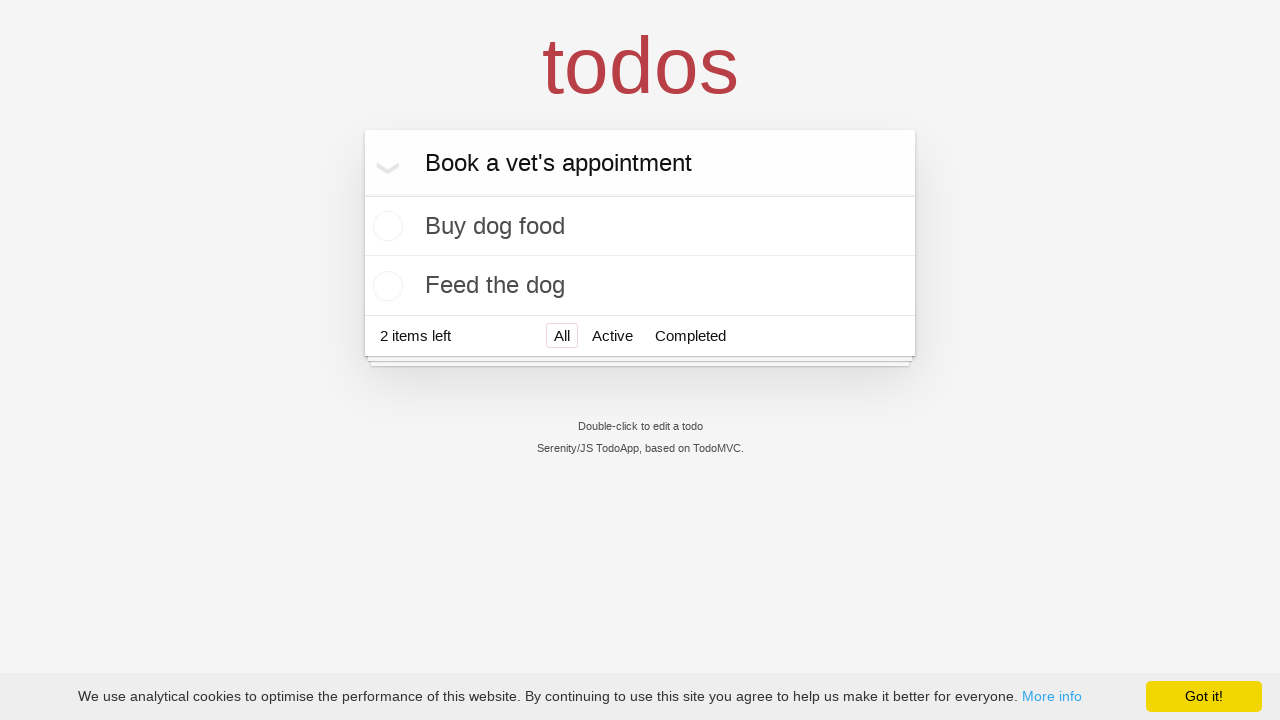

Pressed Enter to add 'Book a vet's appointment' to the todo list on input.new-todo
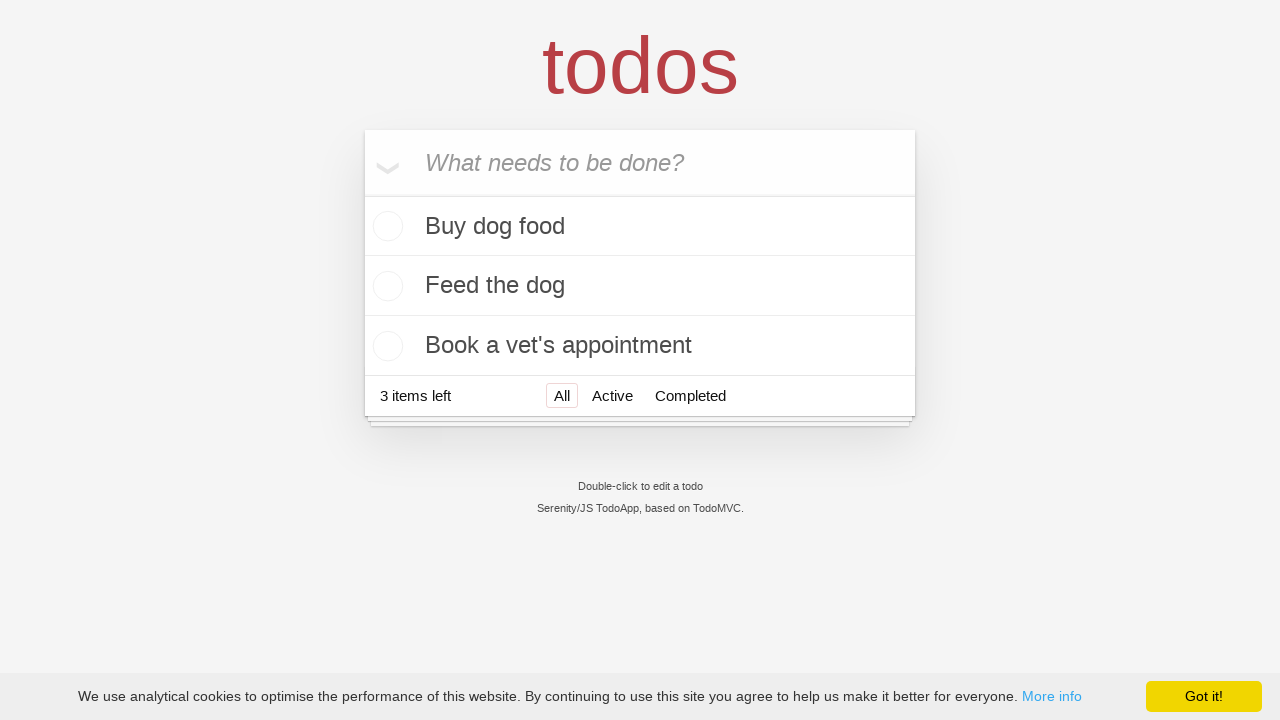

Verified that 'Book a vet's appointment' todo item appeared in the list
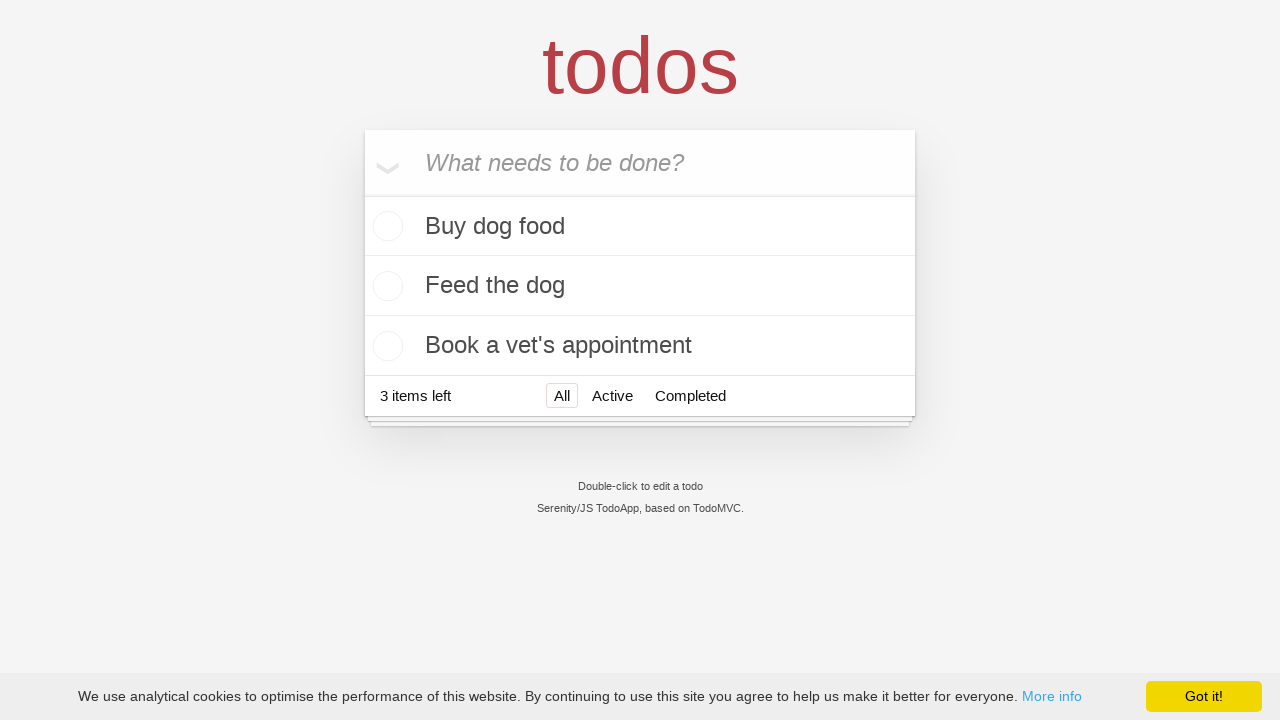

Marked 'Buy dog food' as completed at (385, 226) on li:has-text('Buy dog food') .toggle
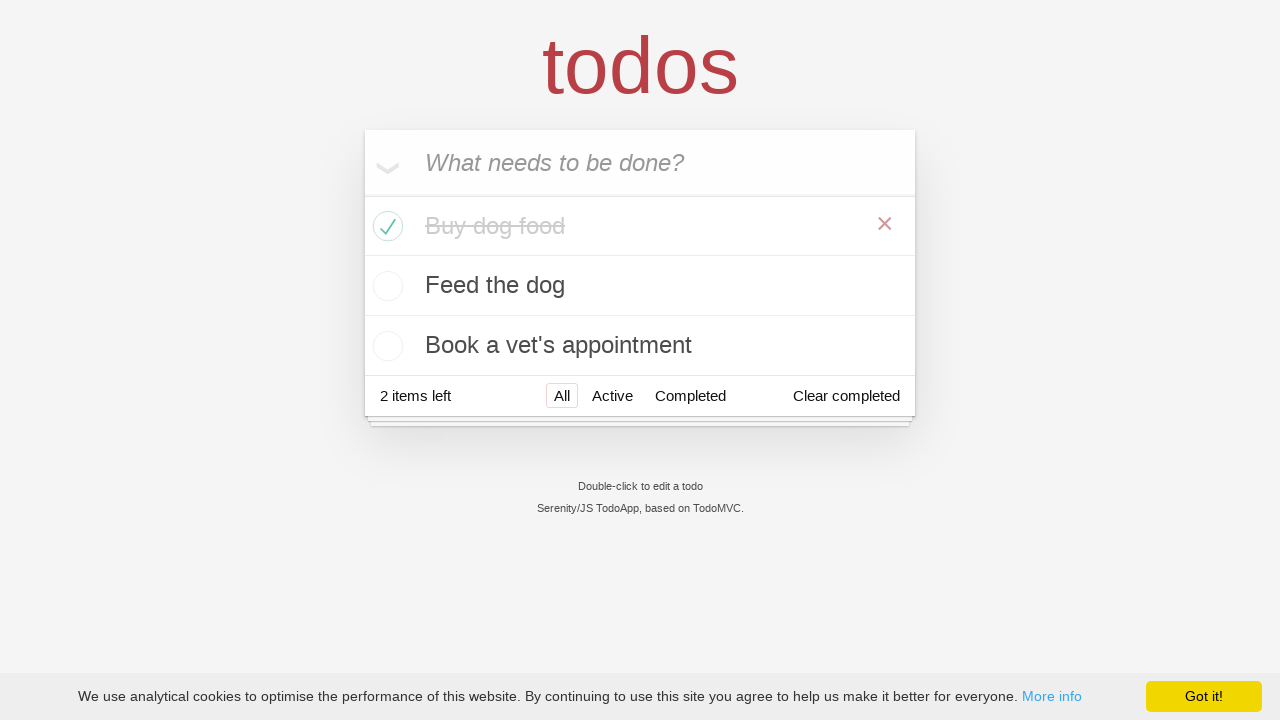

Marked 'Feed the dog' as completed at (385, 286) on li:has-text('Feed the dog') .toggle
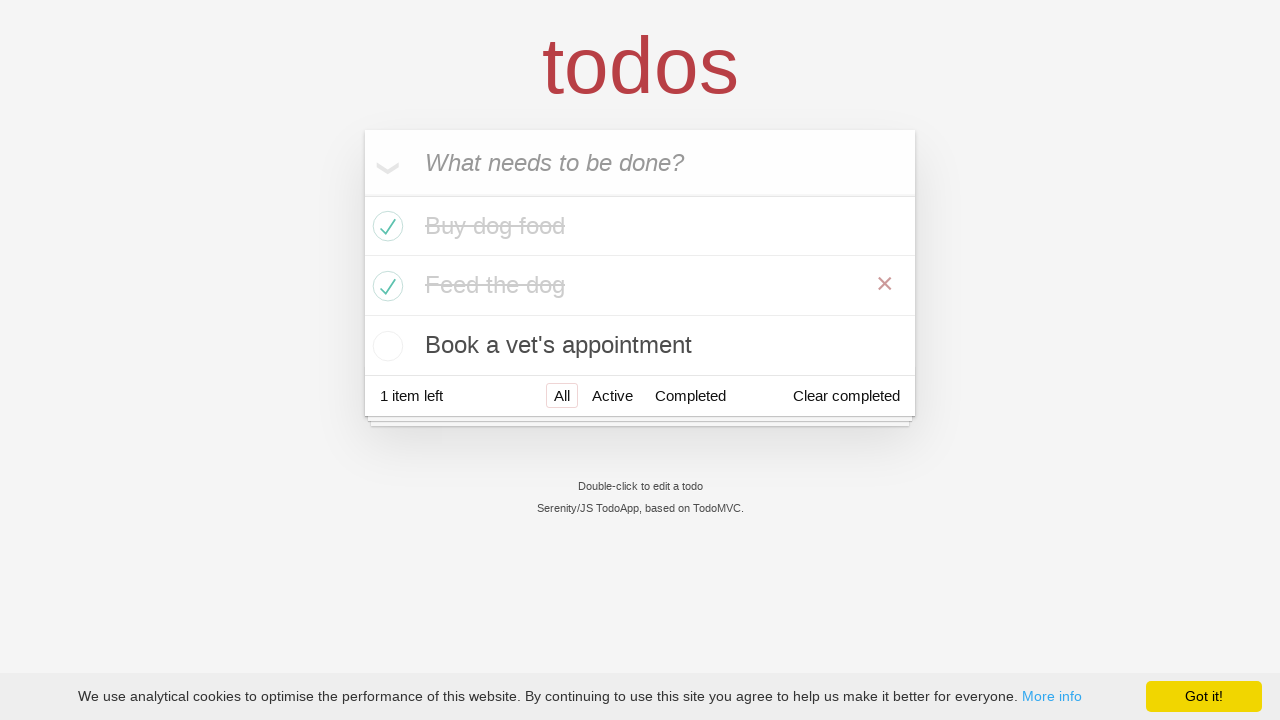

Verified that exactly 1 item remains uncompleted
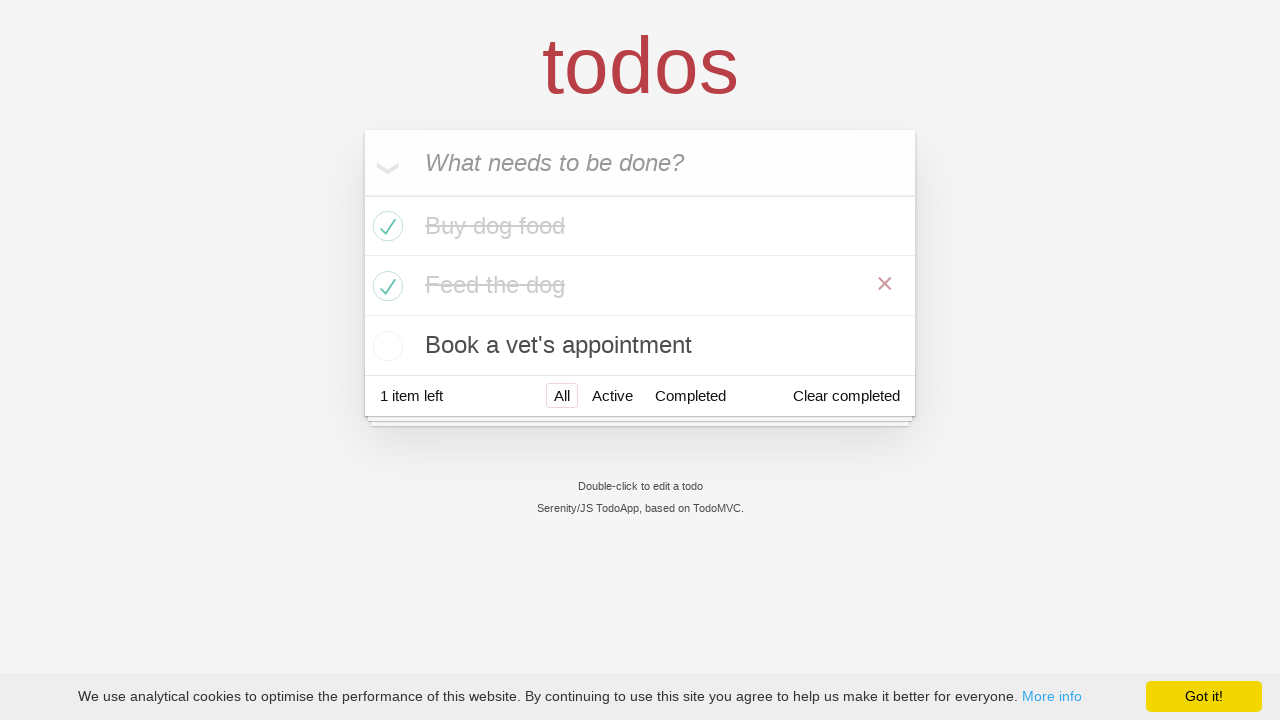

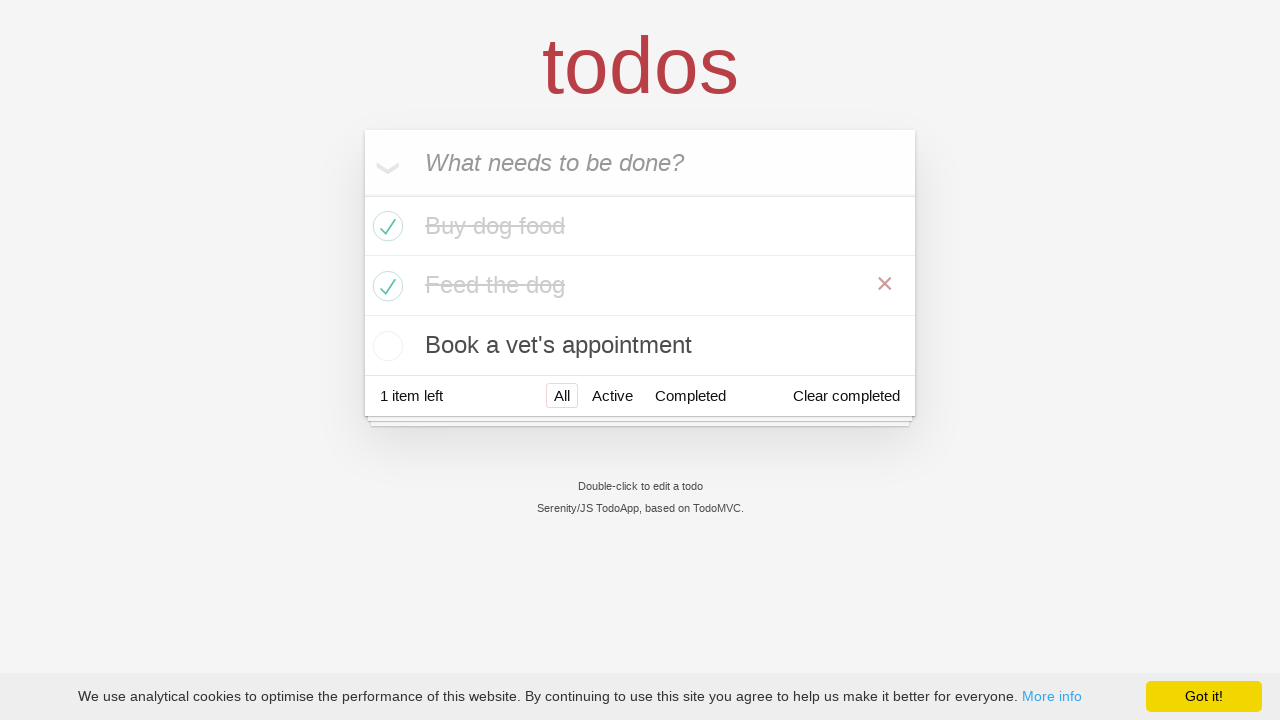